Tests a text box form by filling in username, email, and address fields, then verifying the entered values

Starting URL: https://demoqa.com/text-box

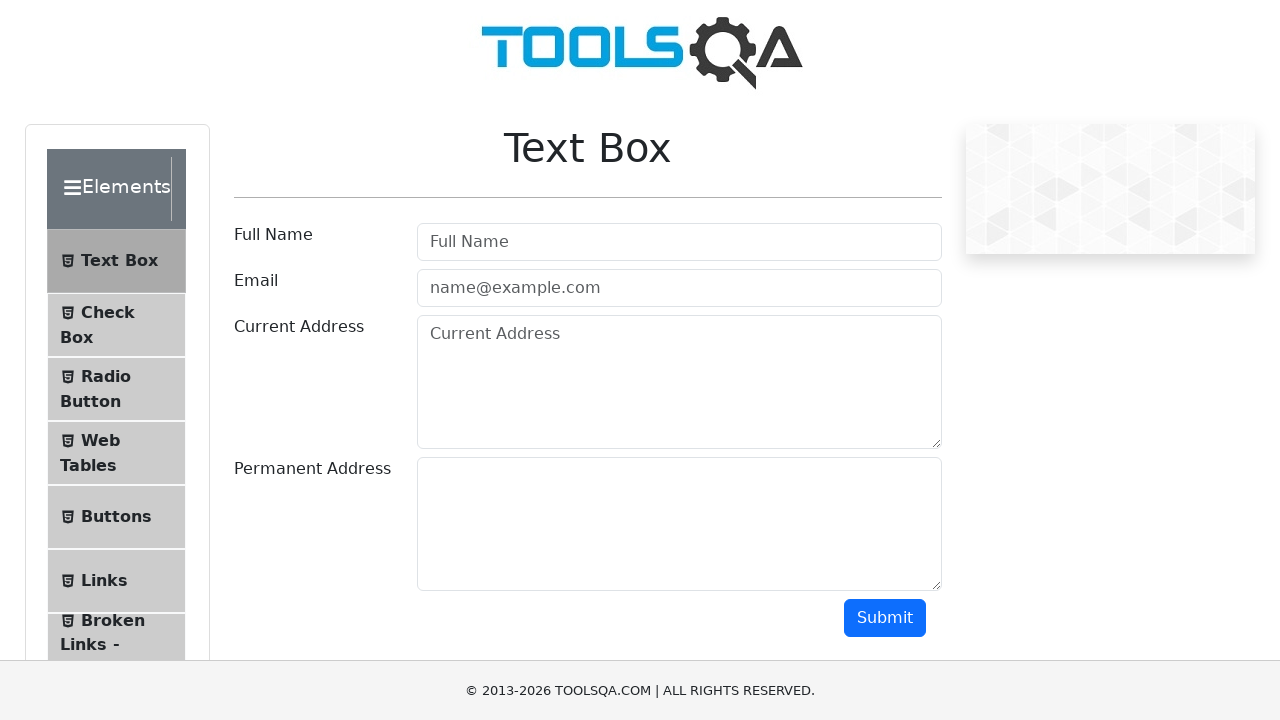

Cleared username field on input#userName
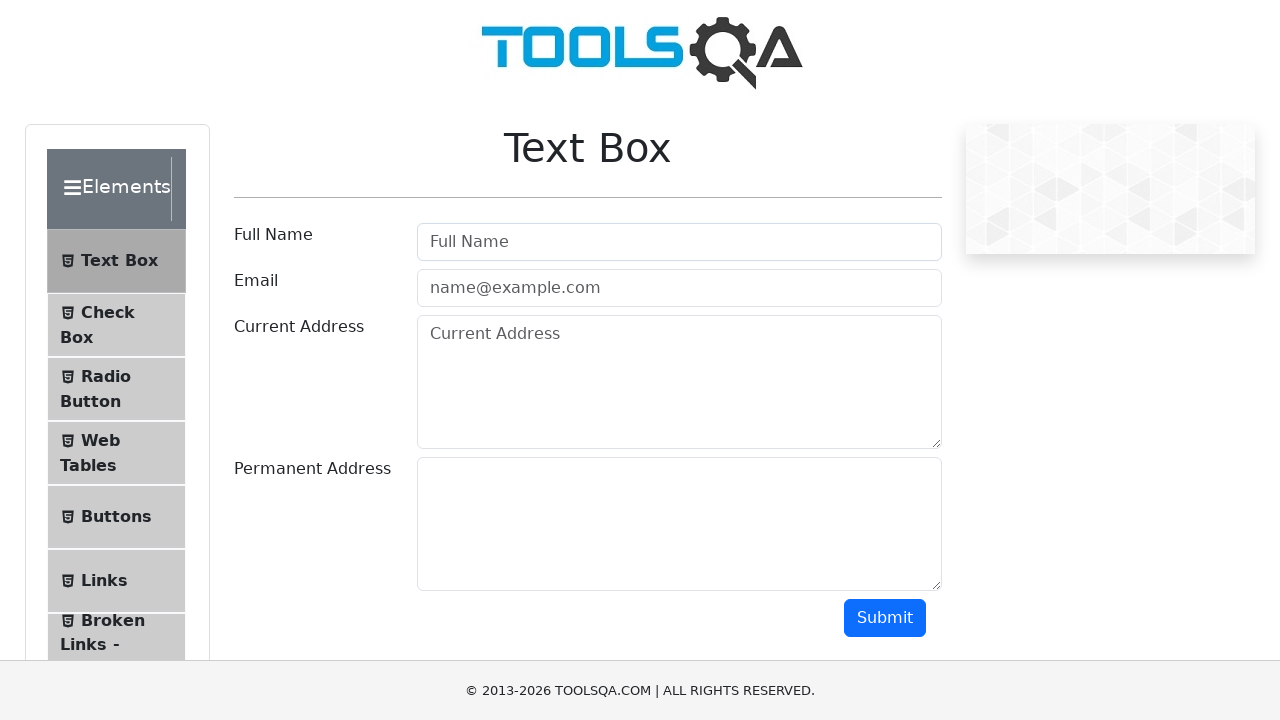

Filled username field with 'Daria' on input#userName
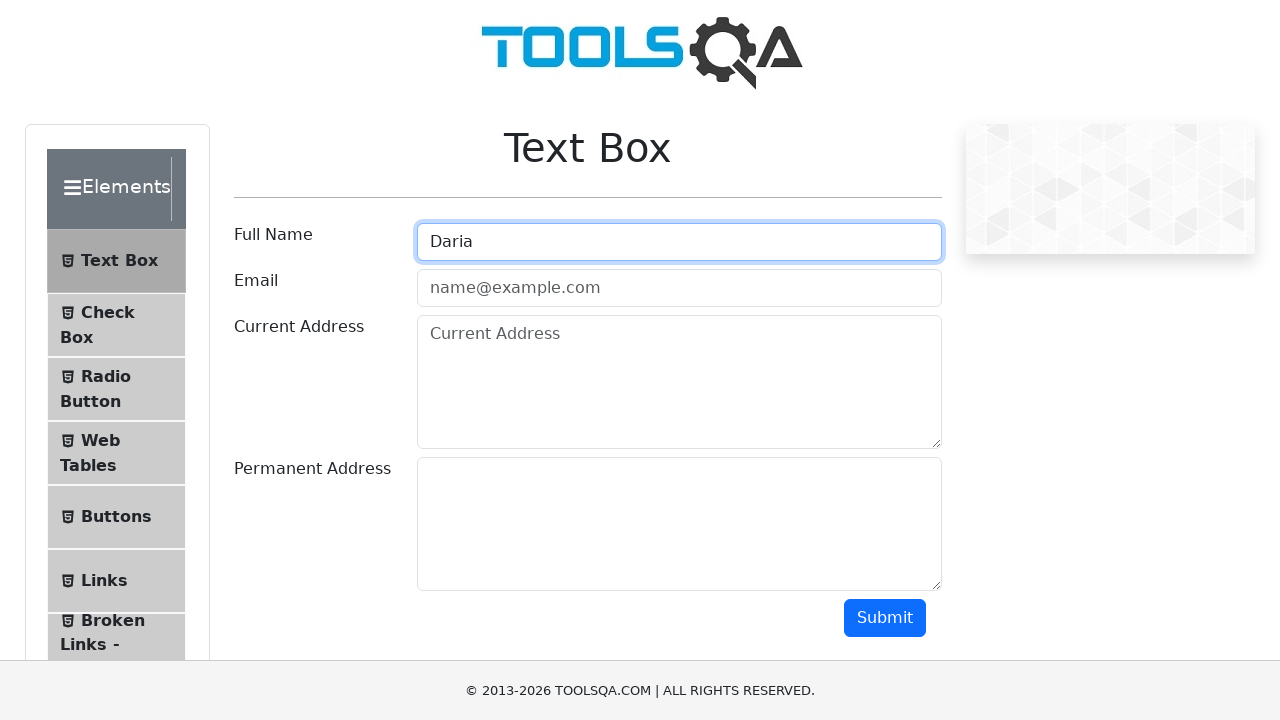

Cleared email field on input#userEmail
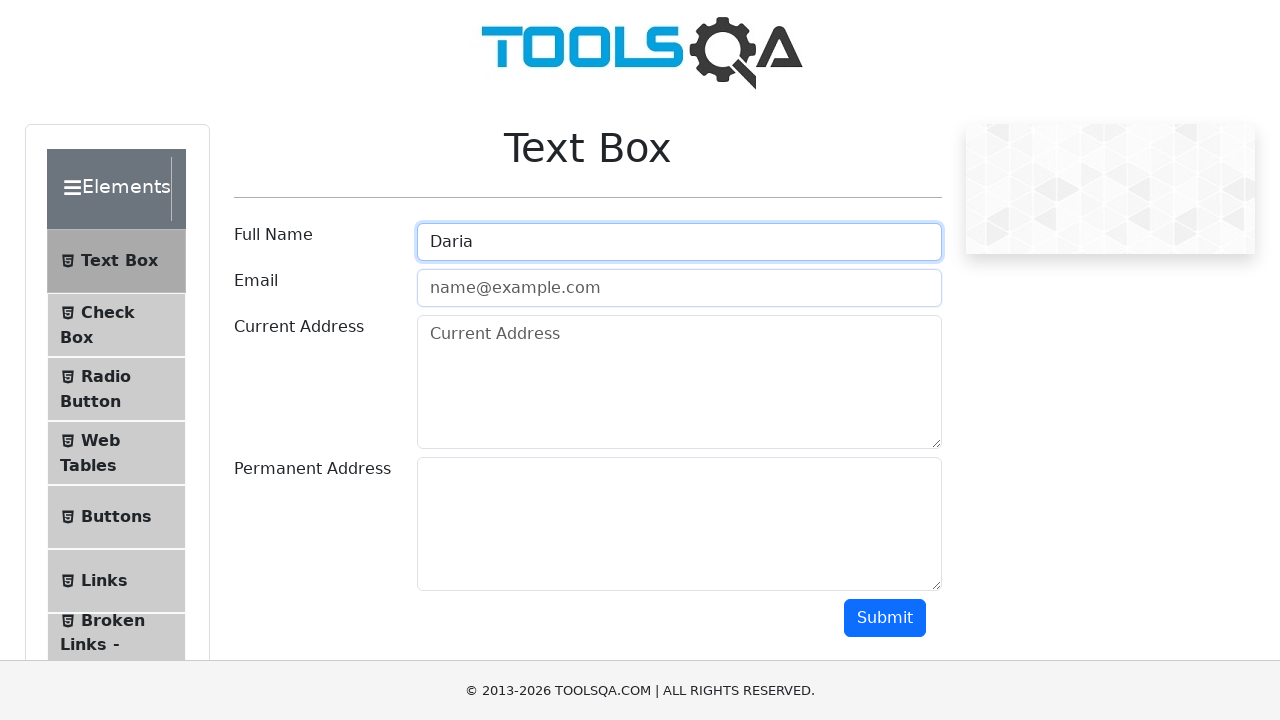

Filled email field with 'dashapodolskaya@mail.ru' on input#userEmail
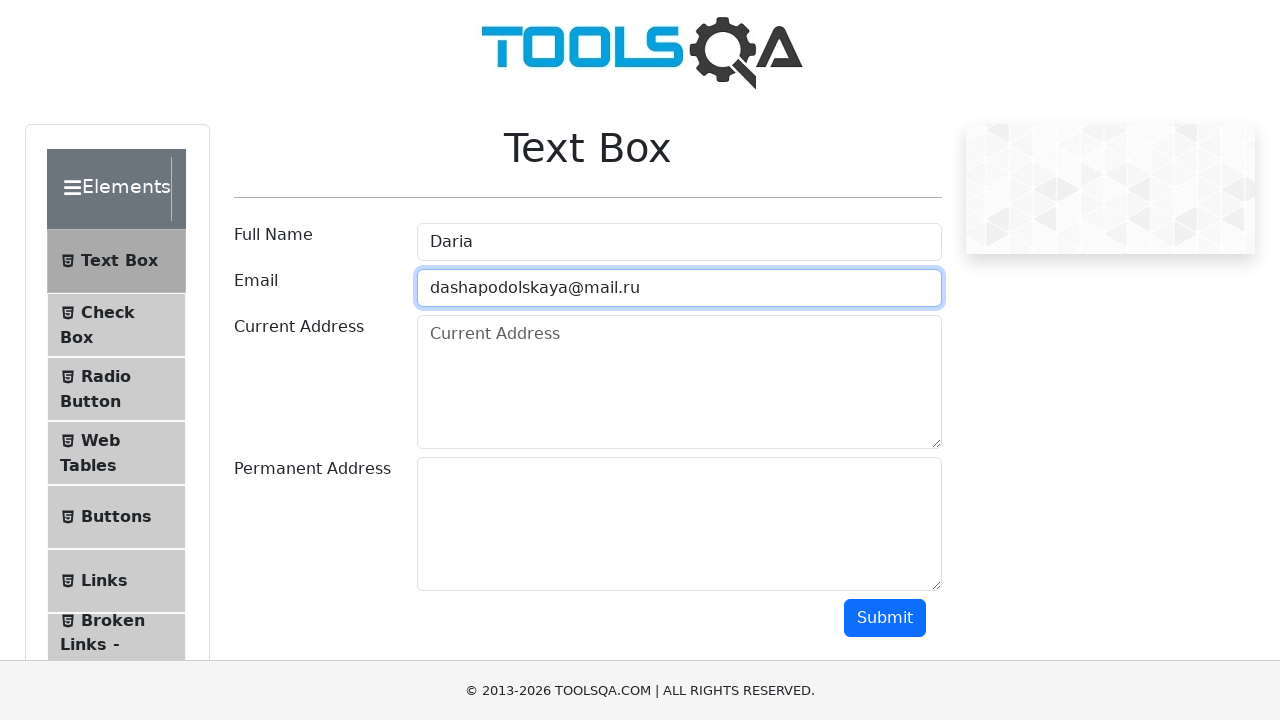

Cleared current address field on textarea#currentAddress
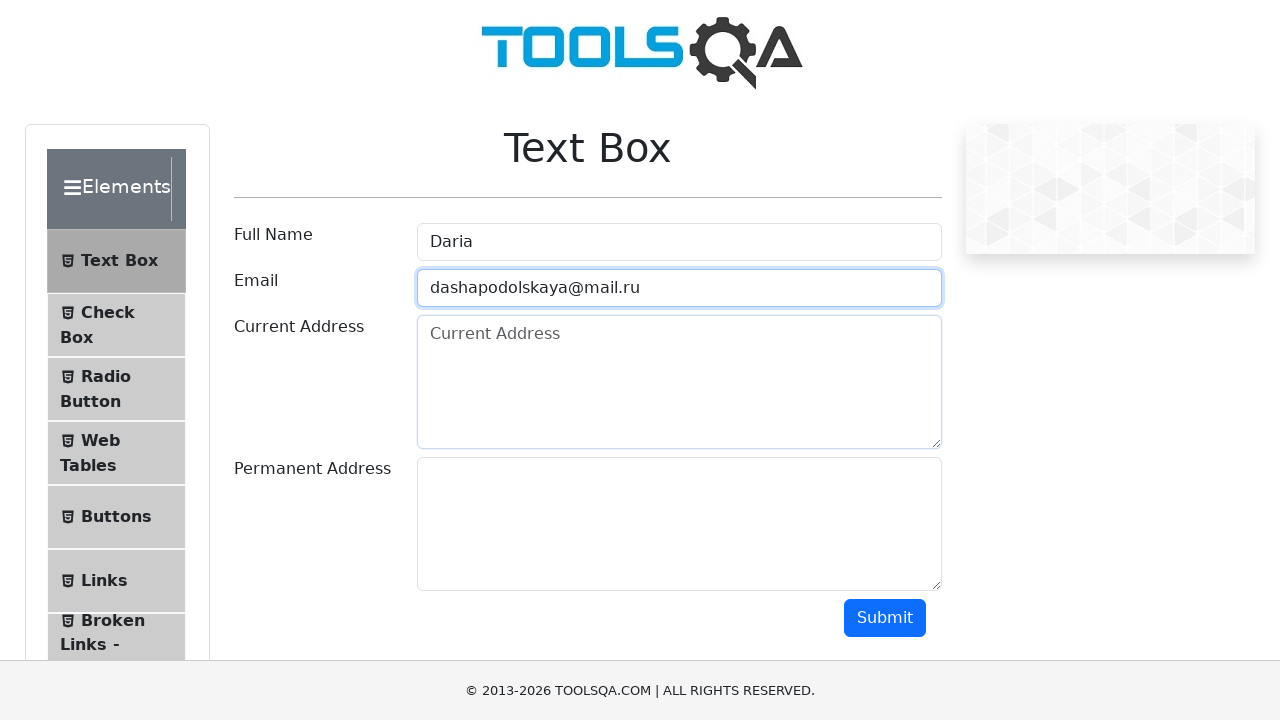

Filled current address field with 'Tbilisi' on textarea#currentAddress
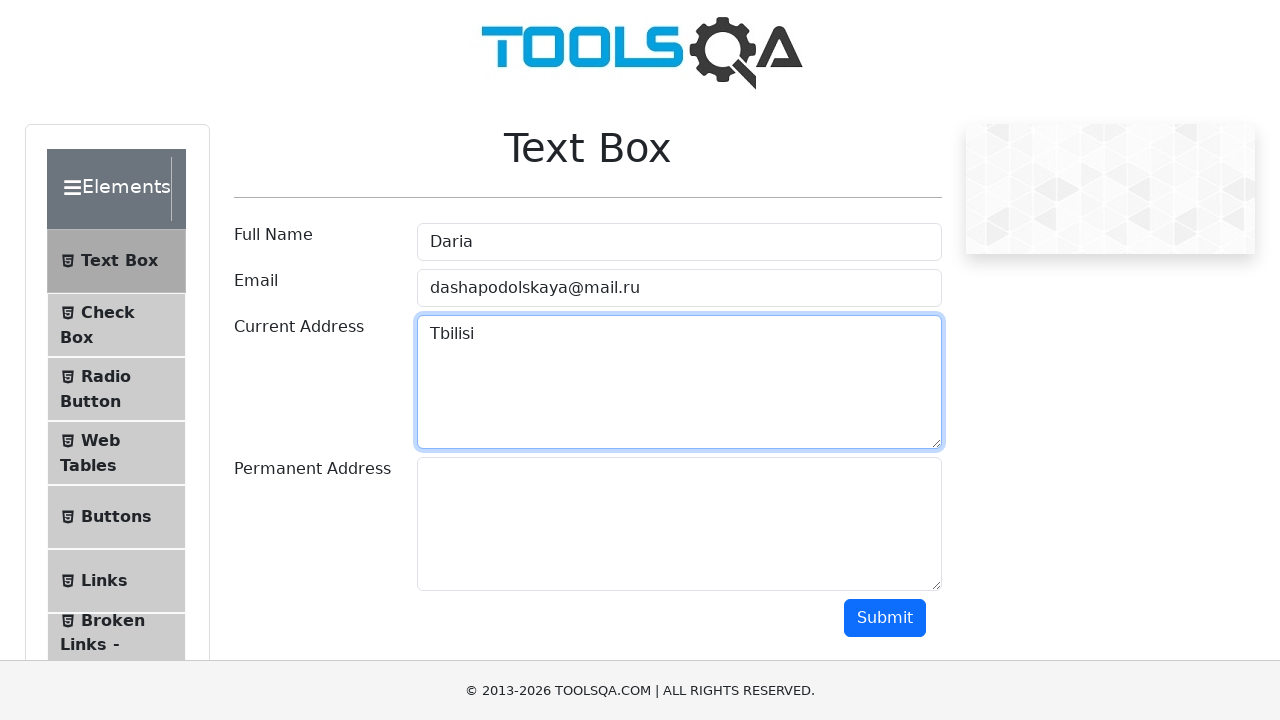

Cleared permanent address field on textarea#permanentAddress
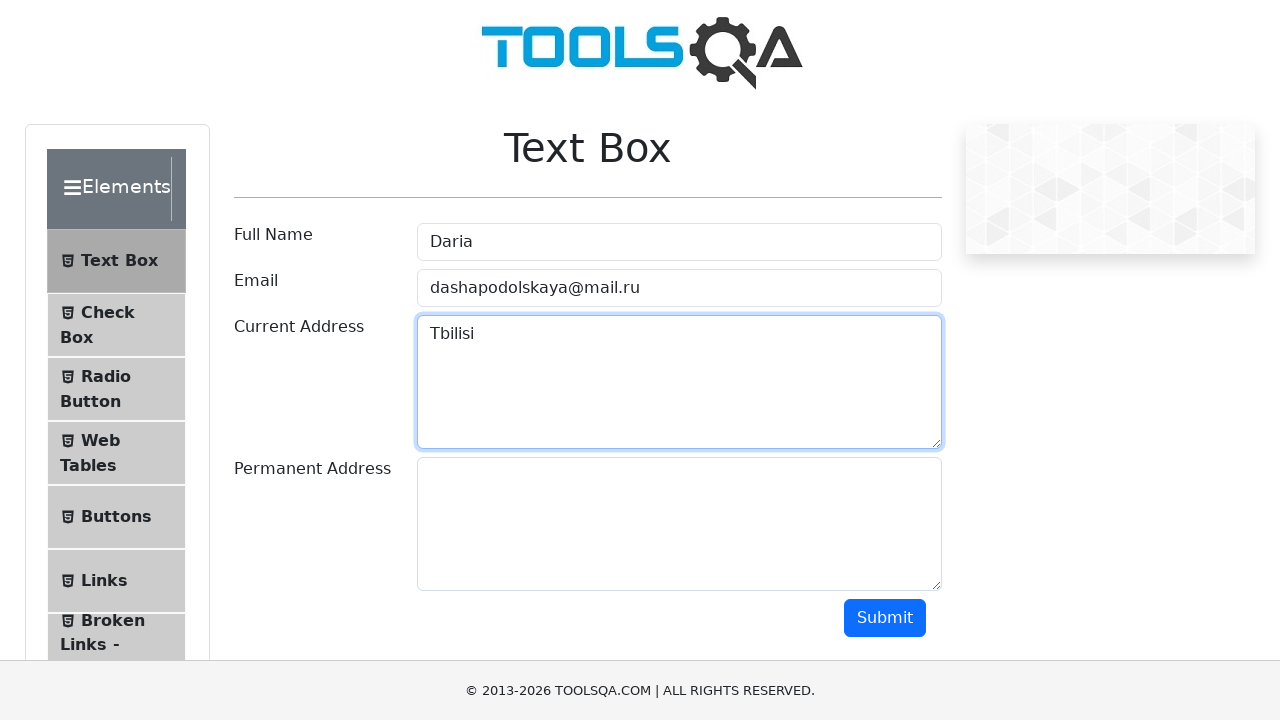

Filled permanent address field with 'Earth' on textarea#permanentAddress
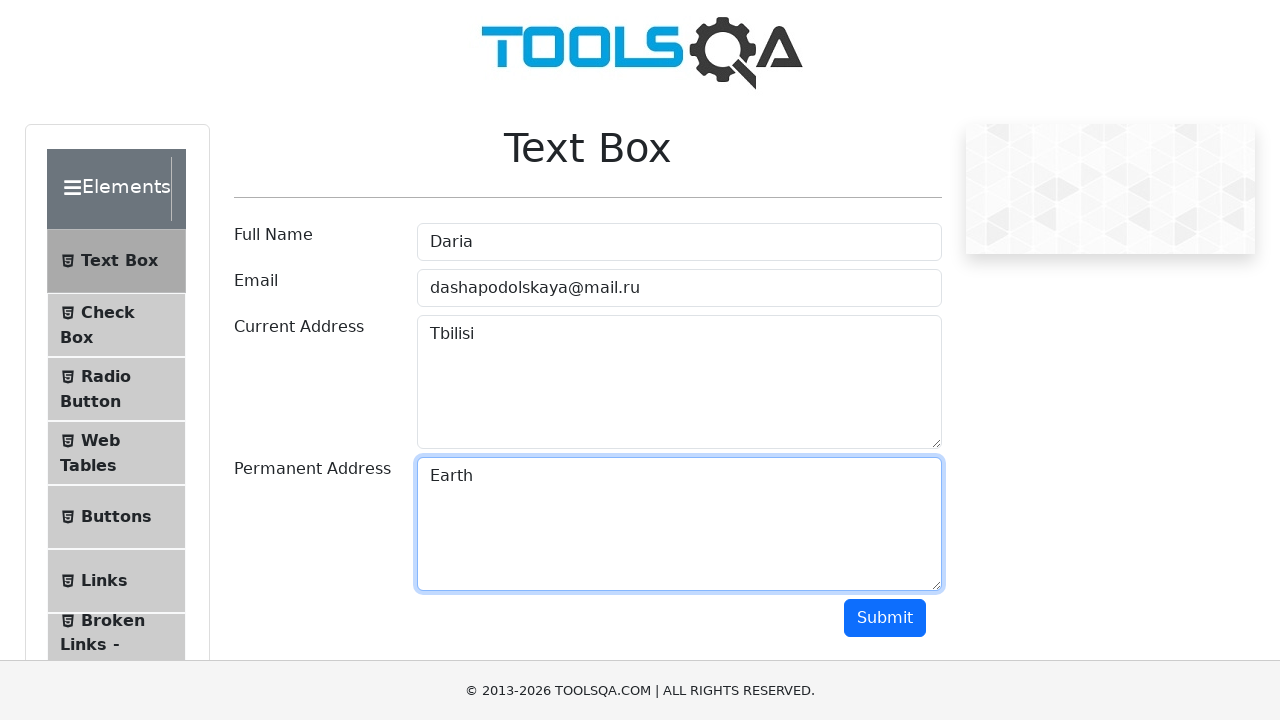

Verified username field contains 'Daria'
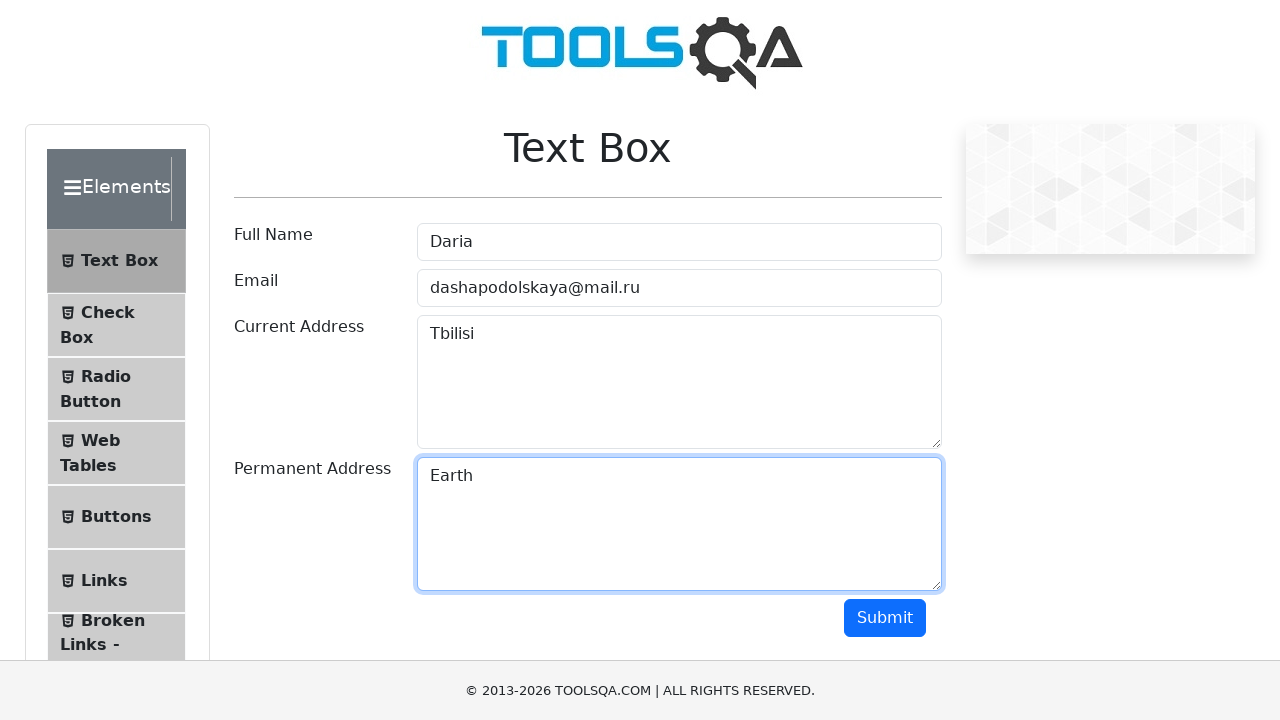

Verified email field contains 'dashapodolskaya@mail.ru'
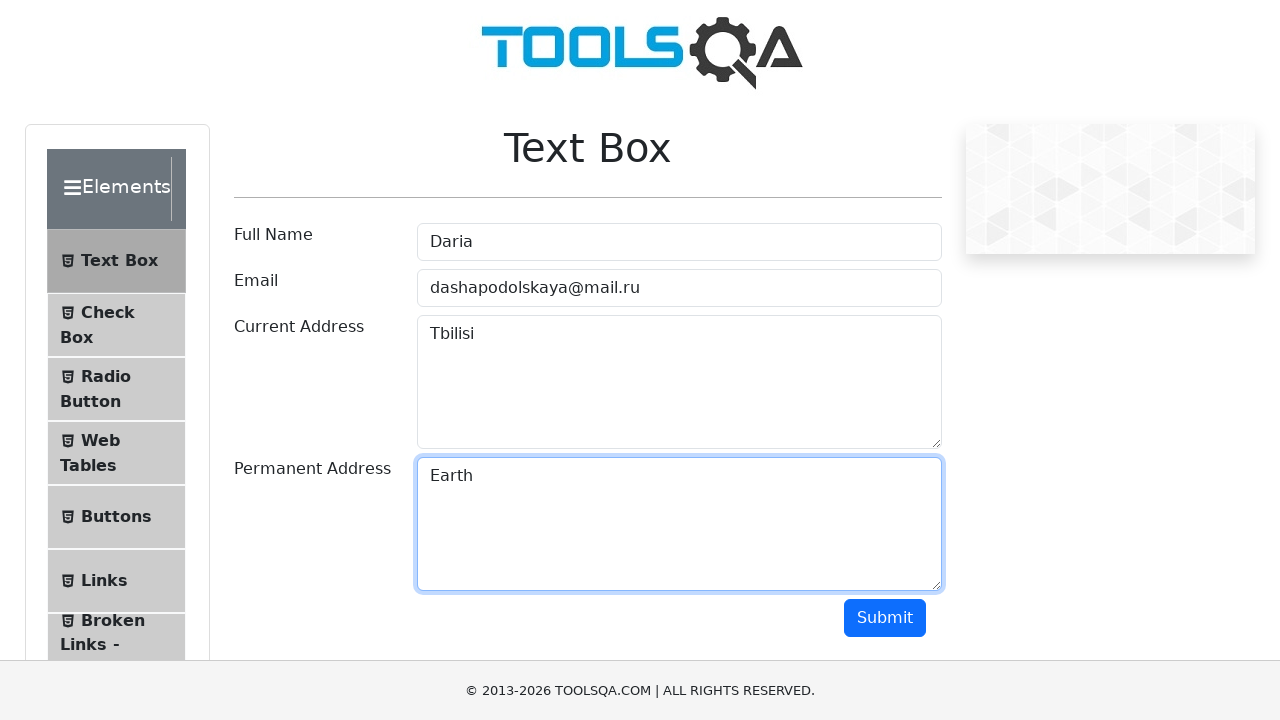

Verified current address field contains 'Tbilisi'
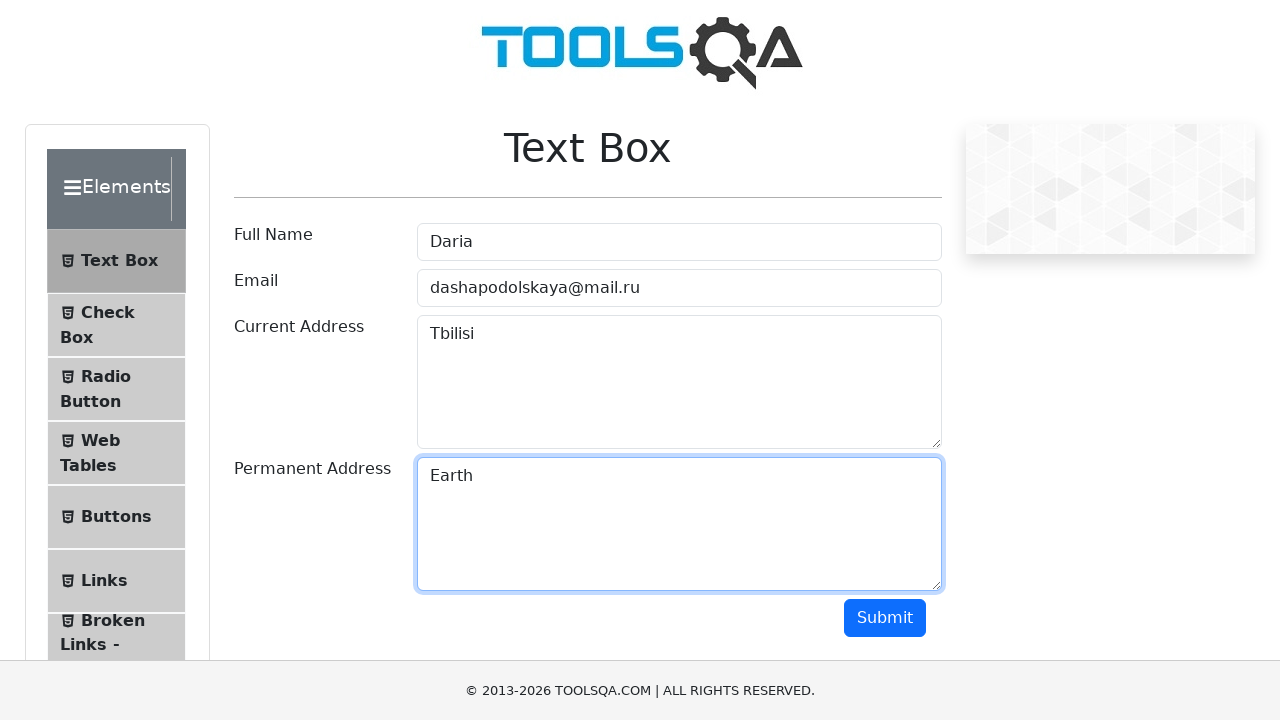

Verified permanent address field contains 'Earth'
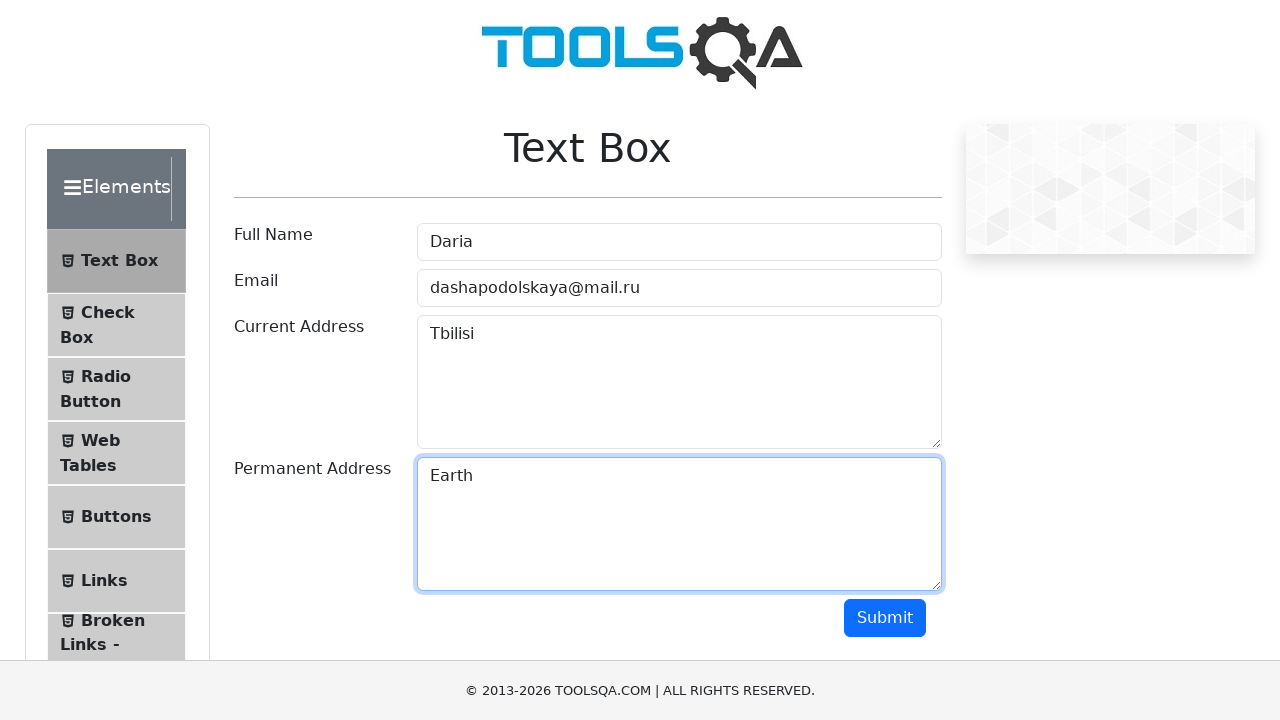

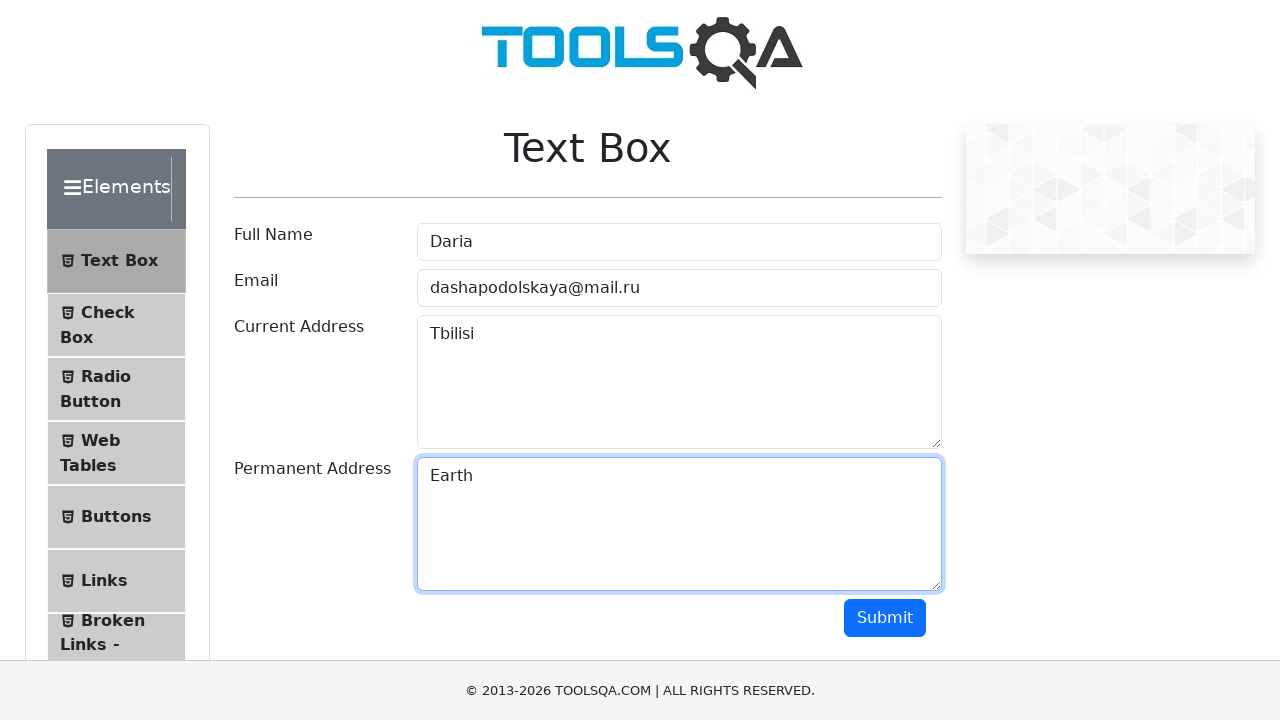